Tests explicit wait for Hello World text visibility after clicking start button

Starting URL: http://the-internet.herokuapp.com/dynamic_loading/2

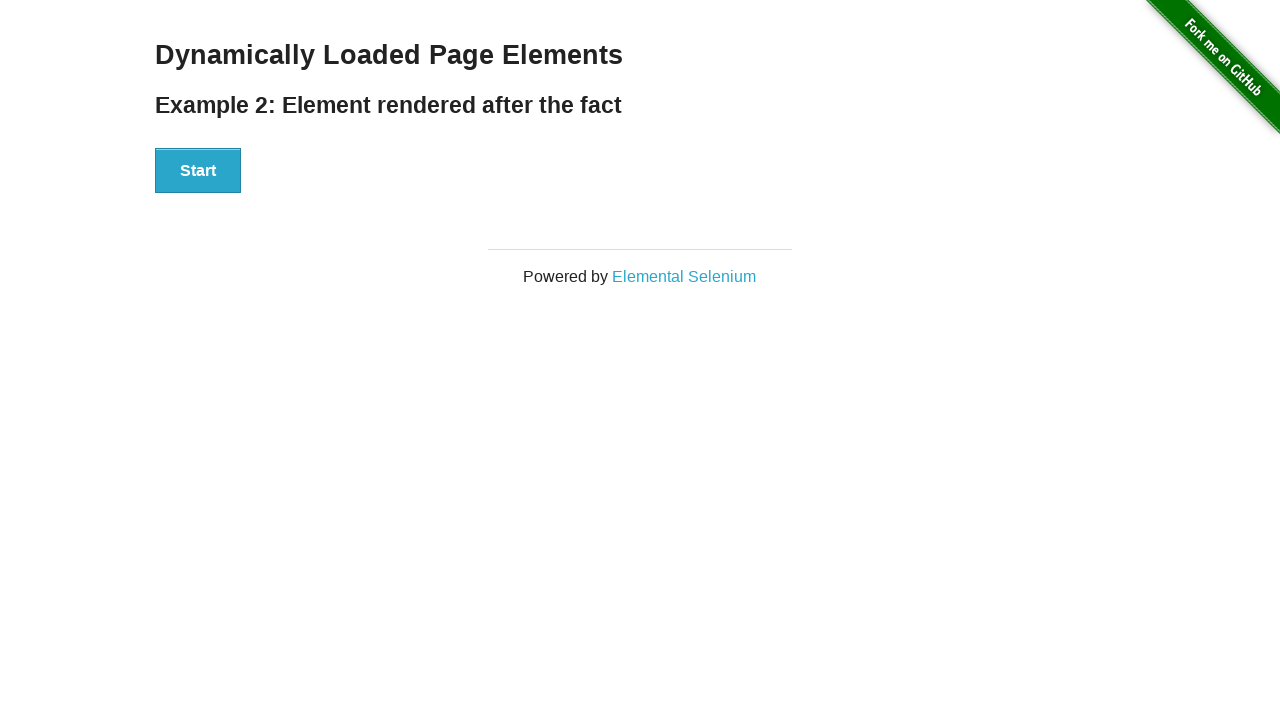

Clicked Start button to trigger dynamic loading at (198, 171) on xpath=//div[@id='start']/button
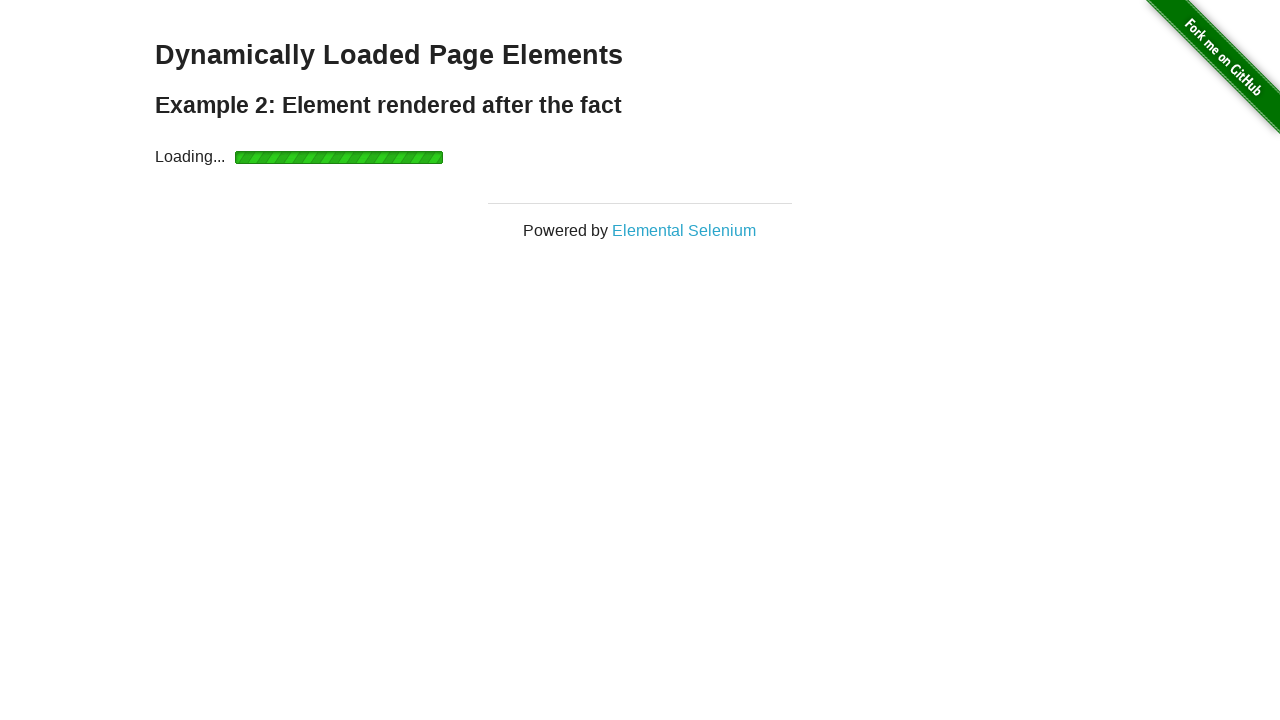

Waited for Hello World text to become visible
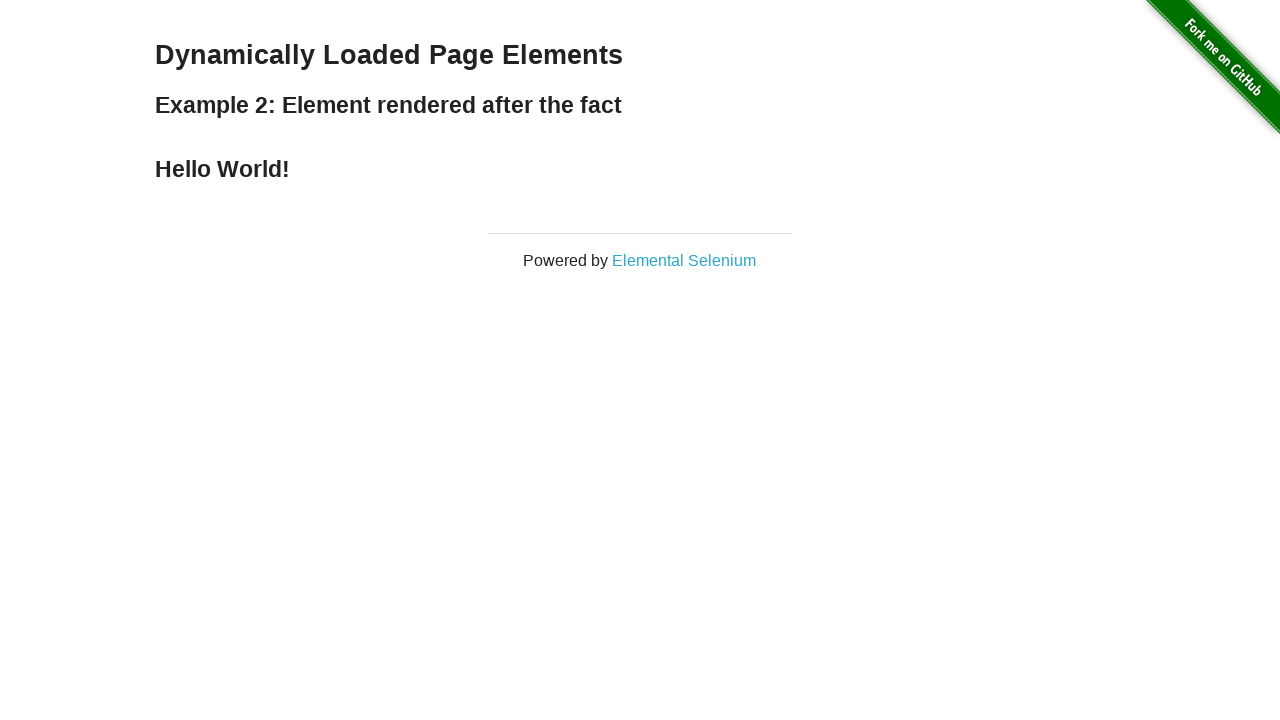

Verified Hello World text is visible on the page
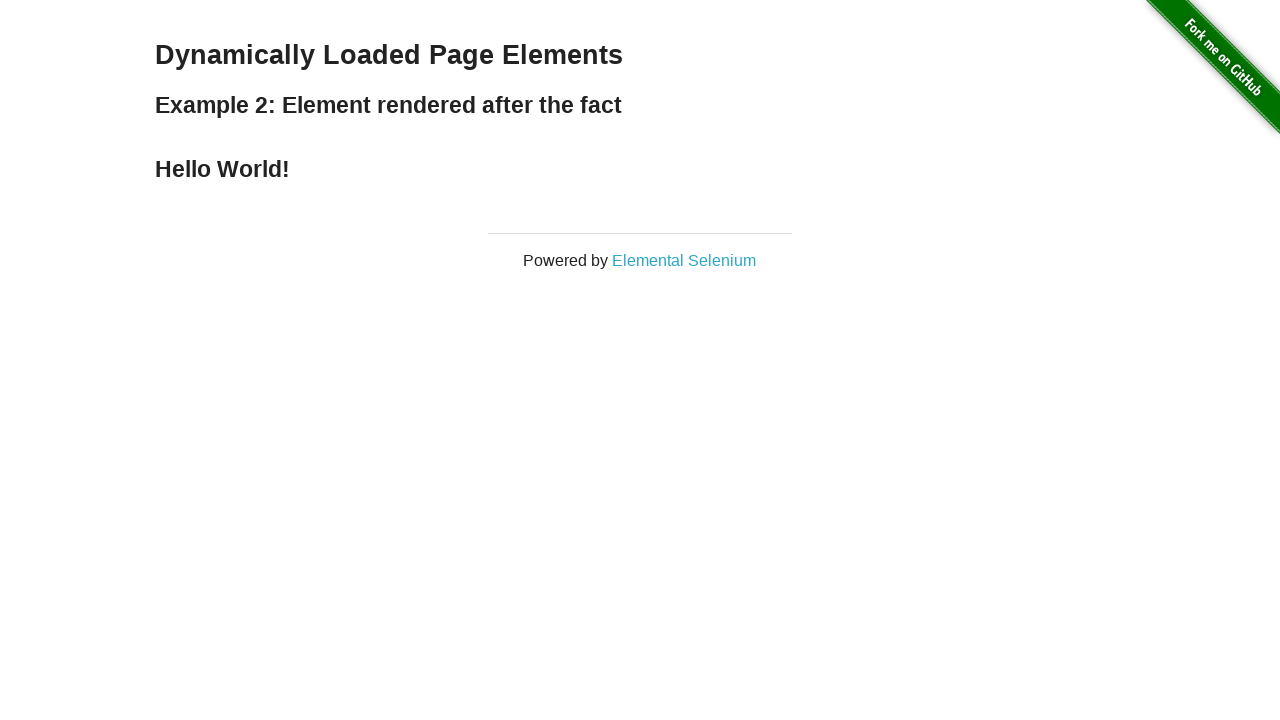

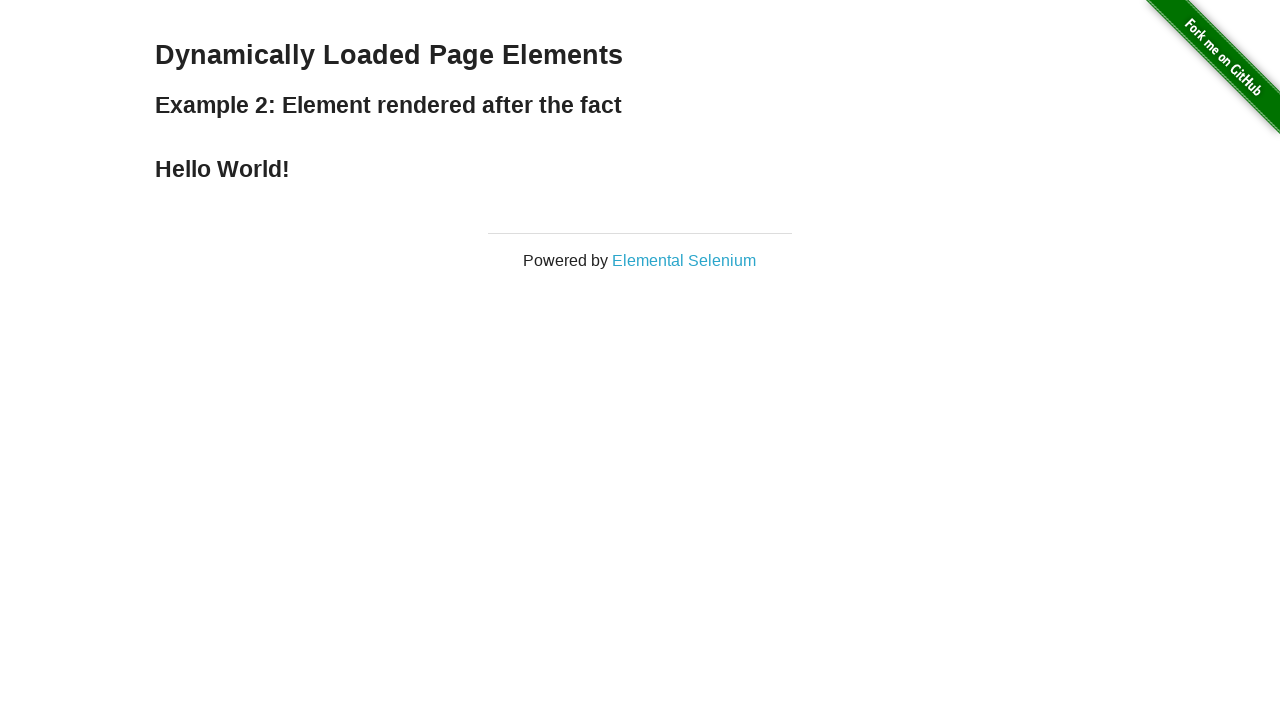